Tests A/B test opt-out by first navigating to the main page, adding the opt-out cookie, then navigating to the A/B test page and verifying the opt-out state.

Starting URL: http://the-internet.herokuapp.com

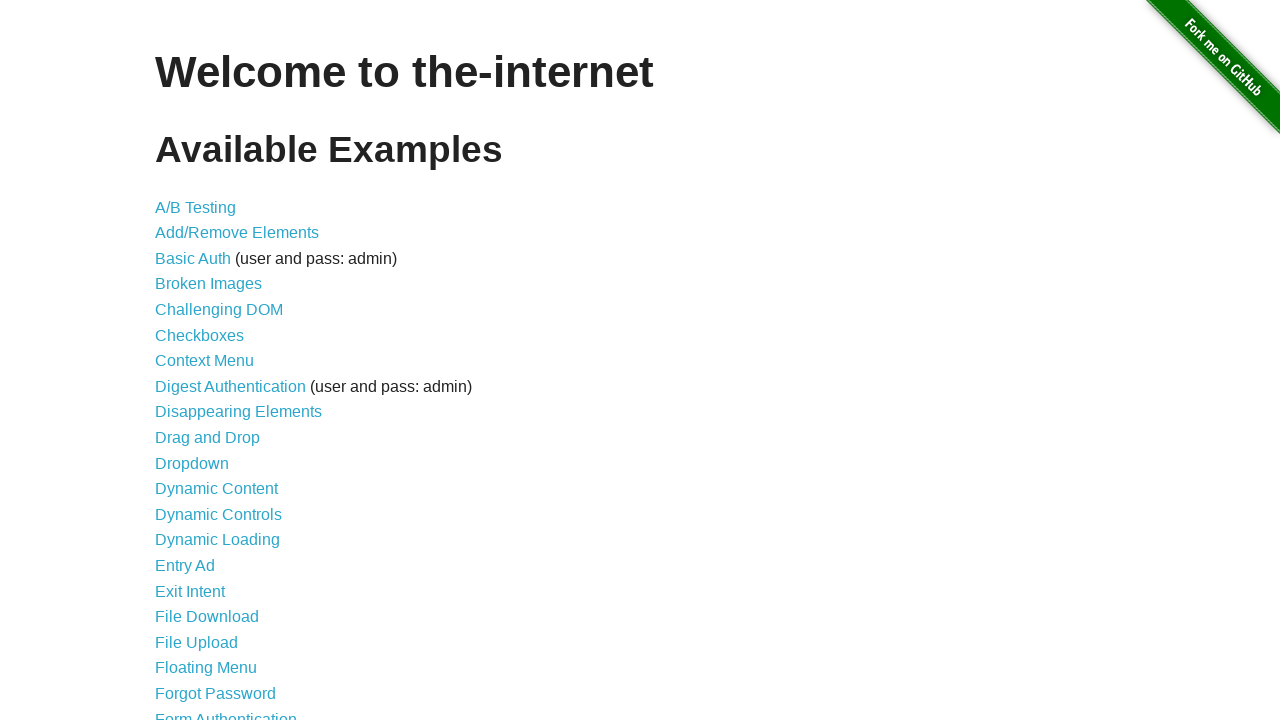

Added optimizelyOptOut cookie with value 'true' to main page domain
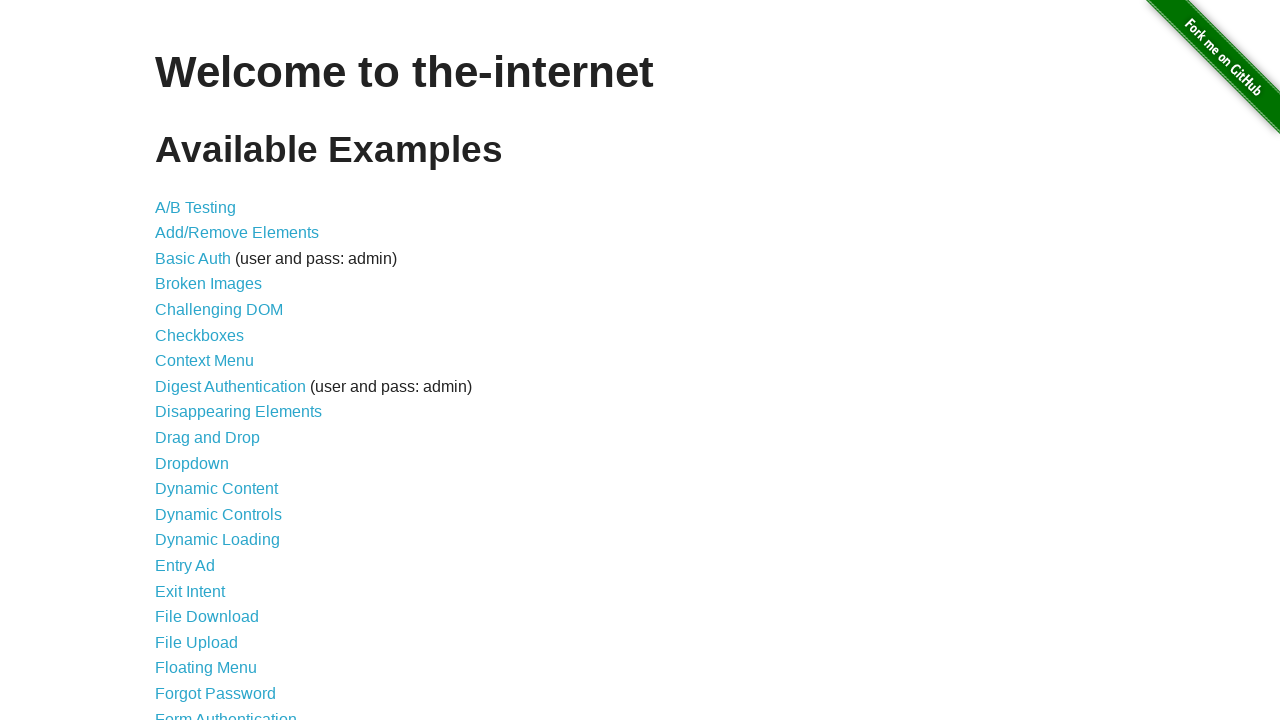

Navigated to A/B test page at /abtest
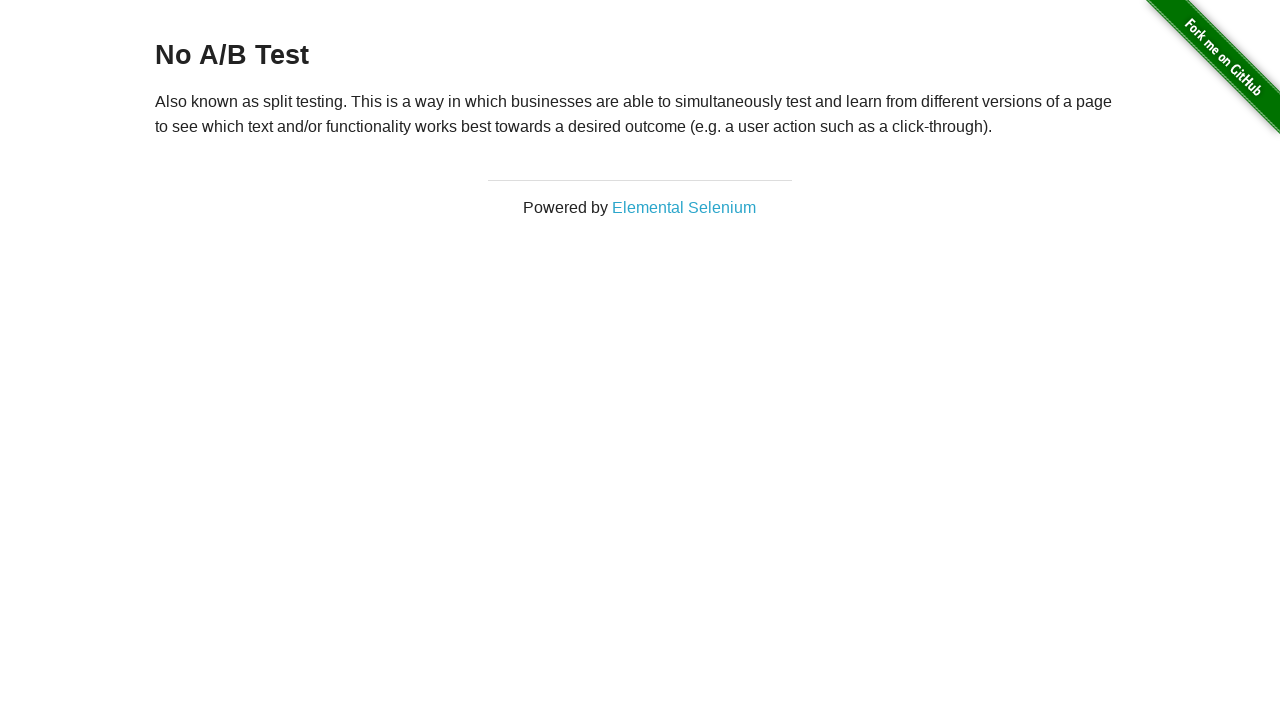

Retrieved heading text from page
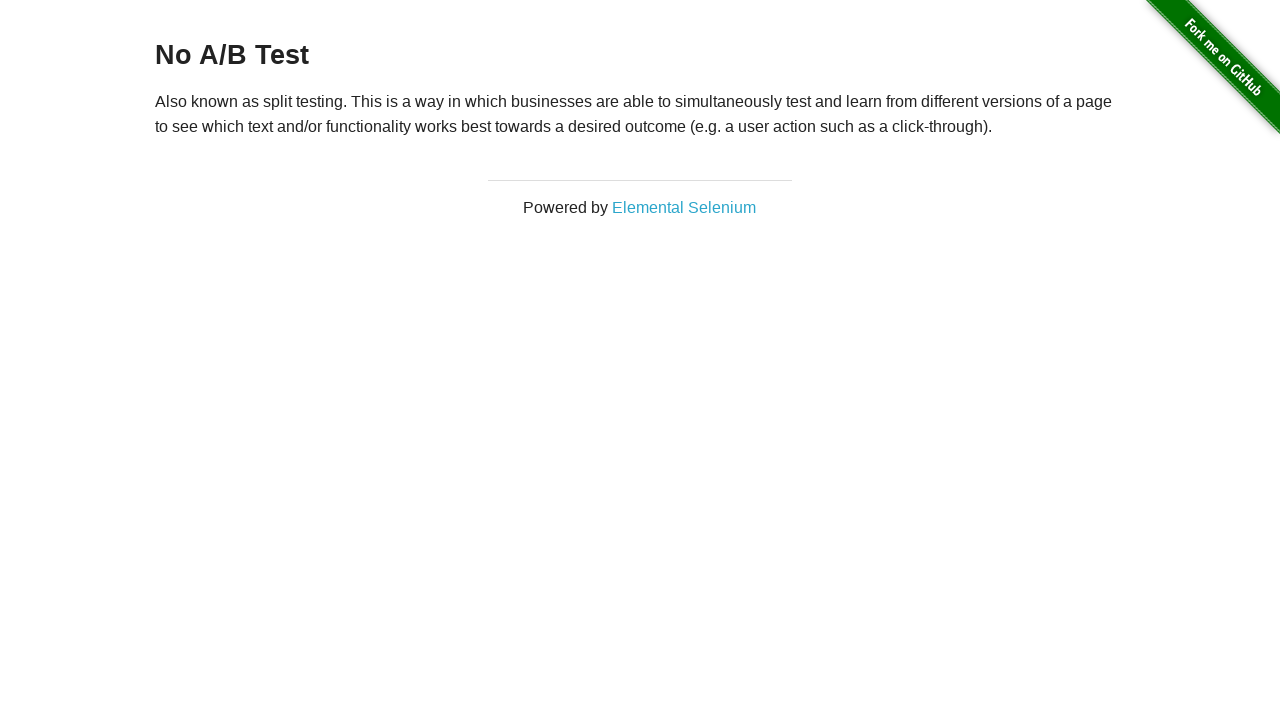

Verified heading text is 'No A/B Test', confirming opt-out cookie is active
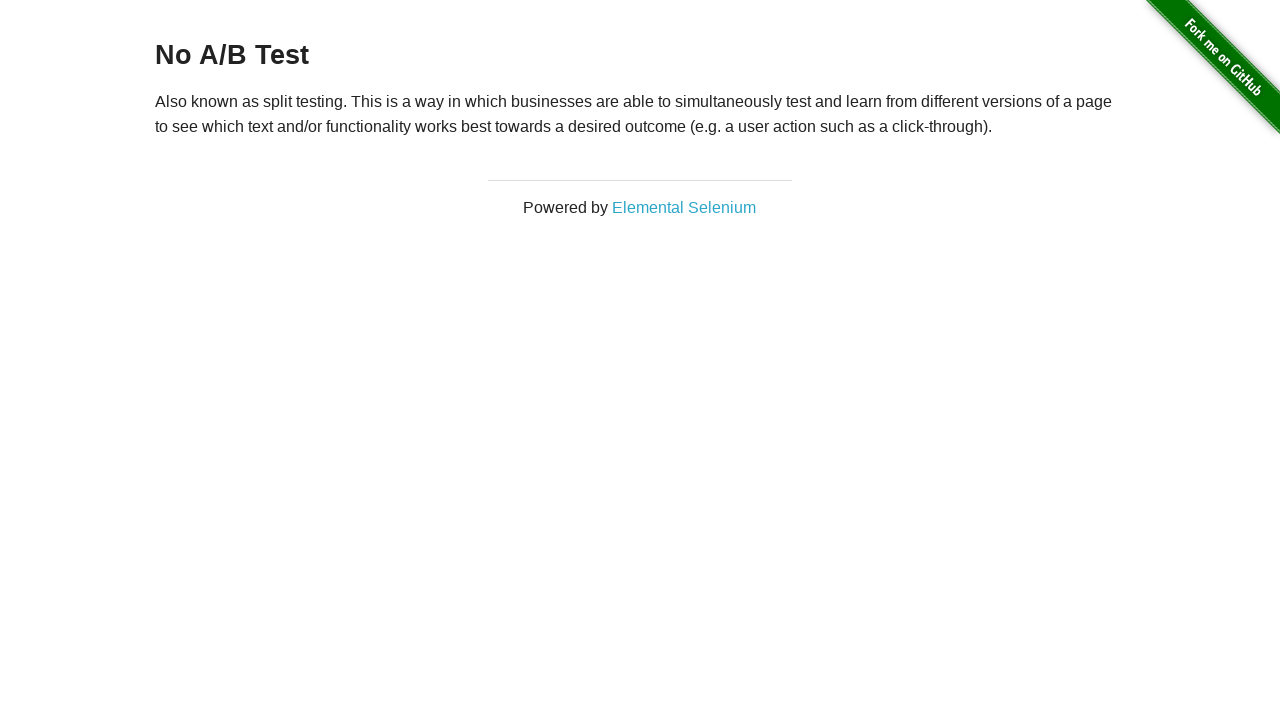

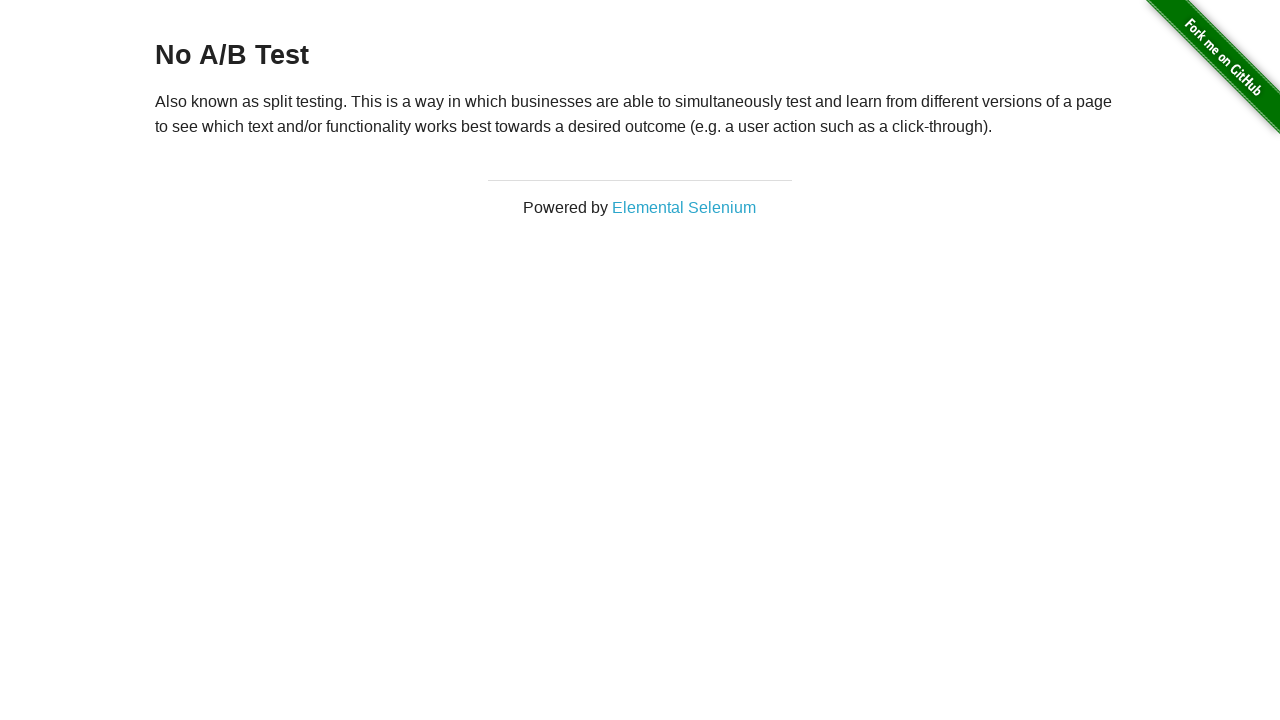